Navigates to the About Us page on the ParaBank demo site and verifies the page title displays correctly

Starting URL: https://parabank.parasoft.com/parabank/index.htm

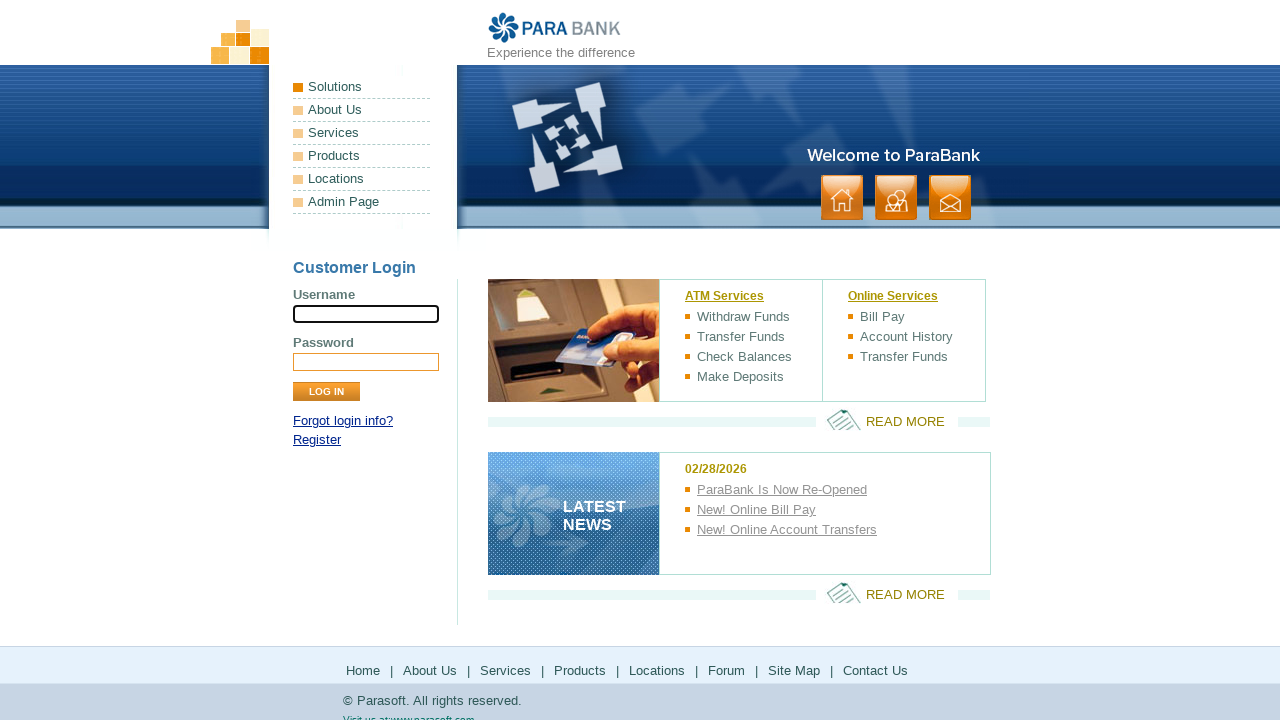

Clicked on About Us link at (362, 110) on a:has-text('About Us')
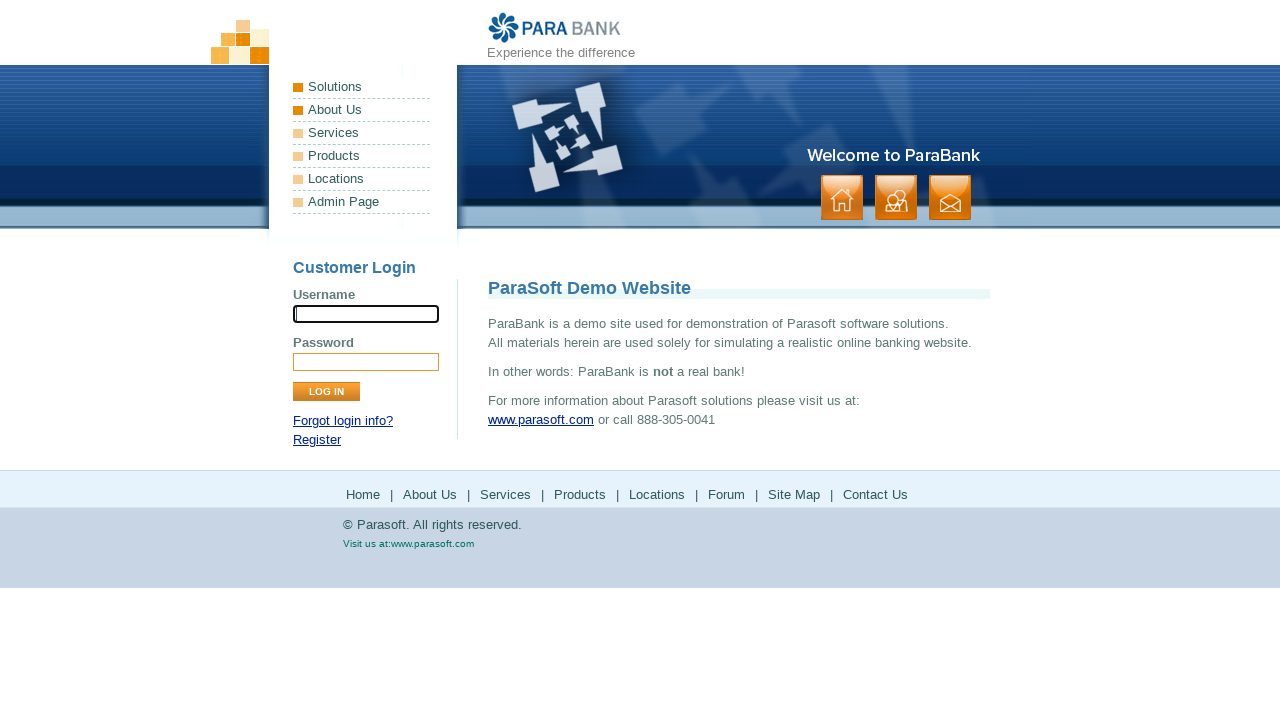

About Us page title element loaded
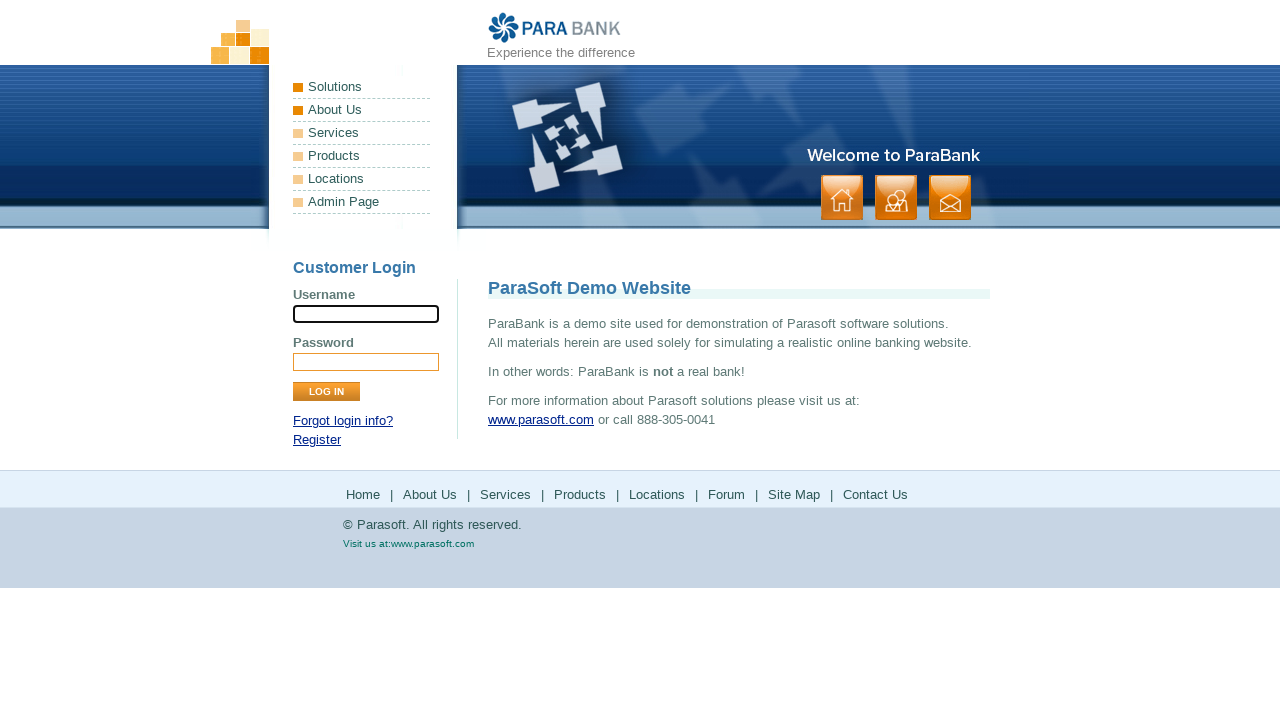

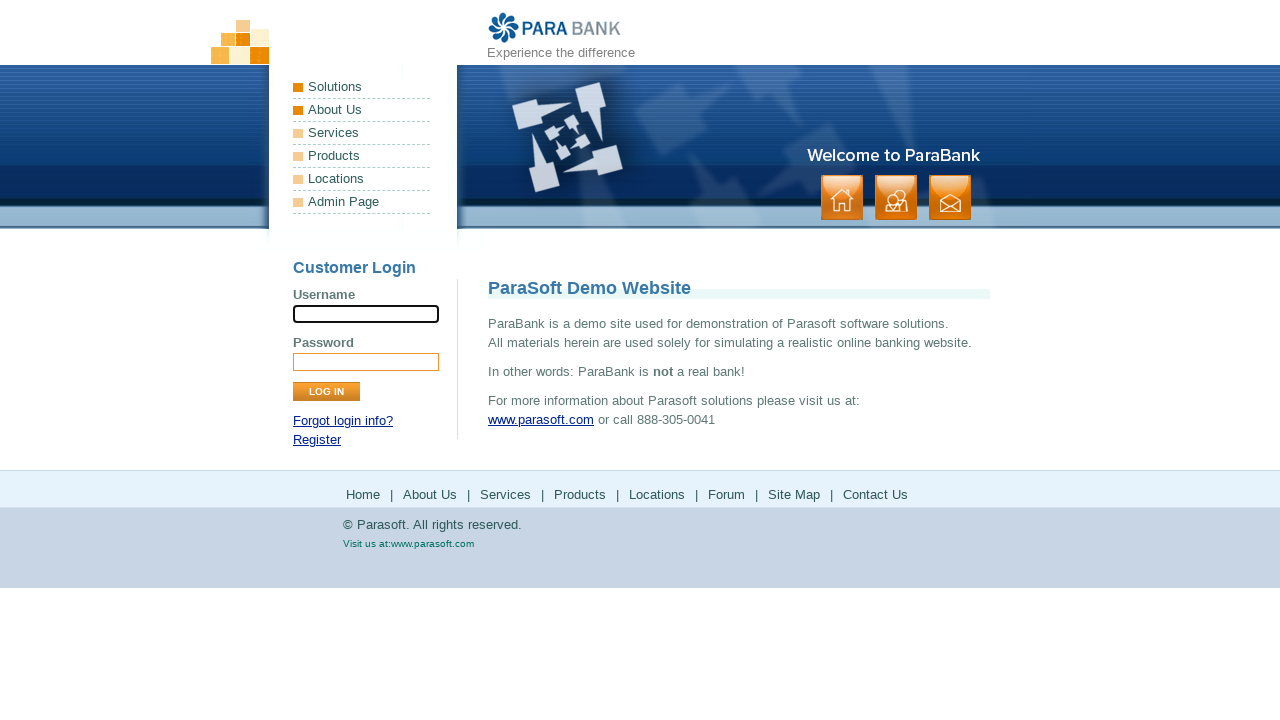